Tests form submission by filling in first name, last name, email, contact number fields and submitting the form

Starting URL: https://v1.training-support.net/selenium/simple-form

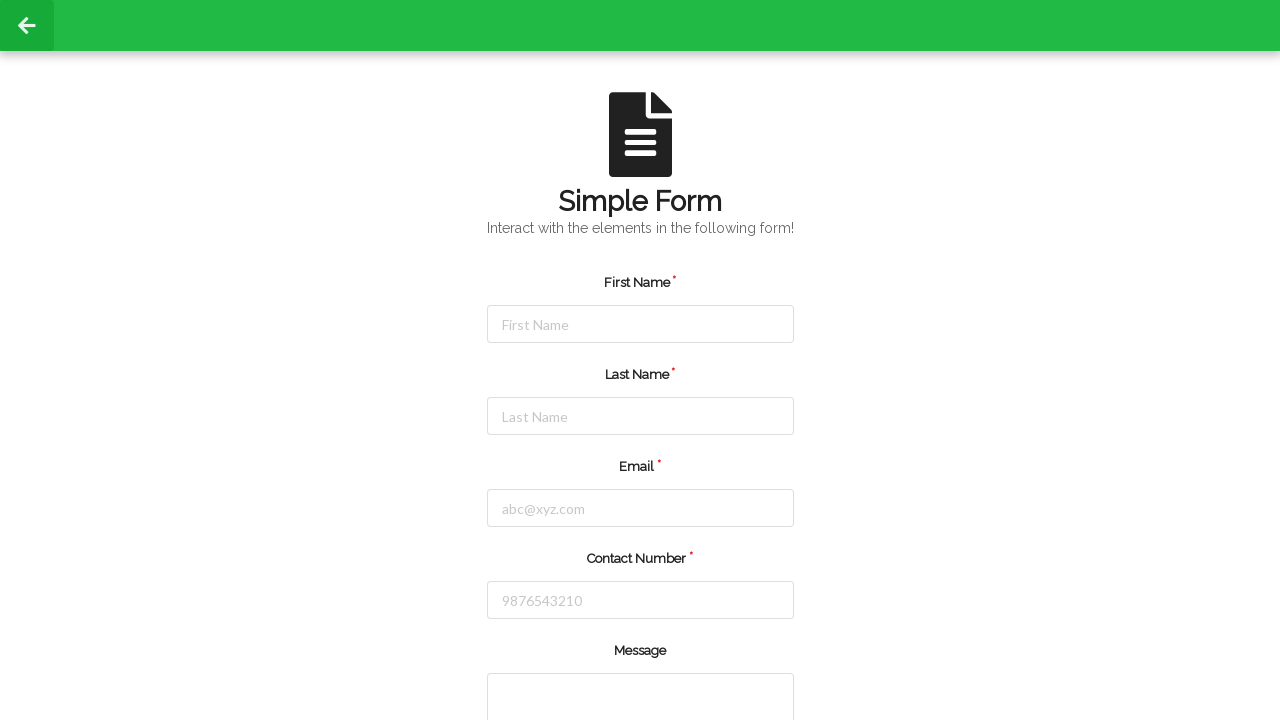

Filled first name field with 'John' on #firstName
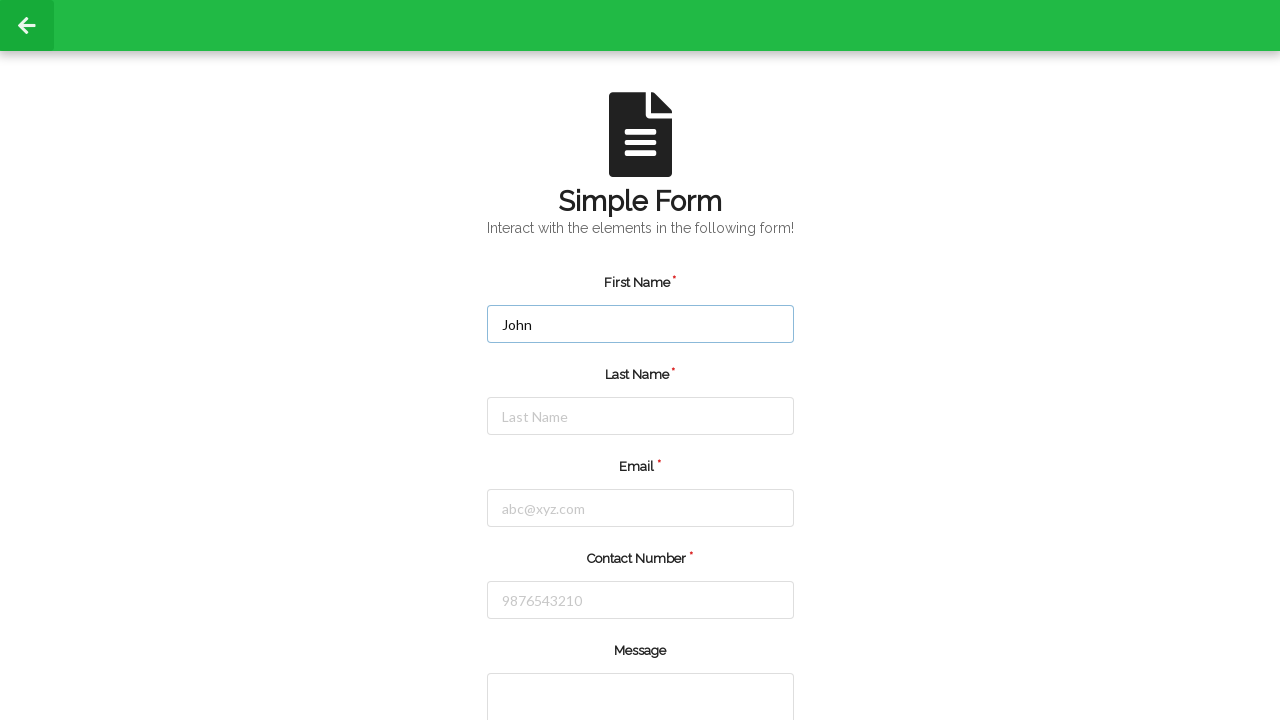

Filled last name field with 'Smith' on #lastName
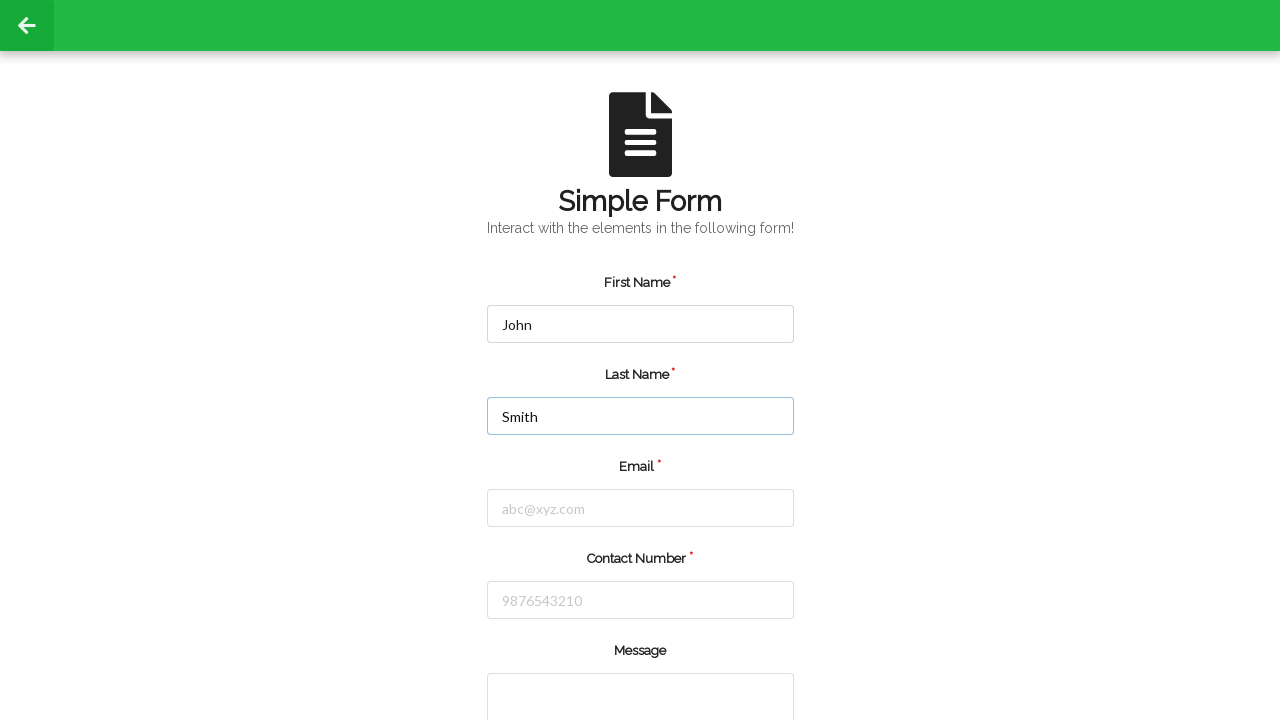

Filled email field with 'john.smith@example.com' on #email
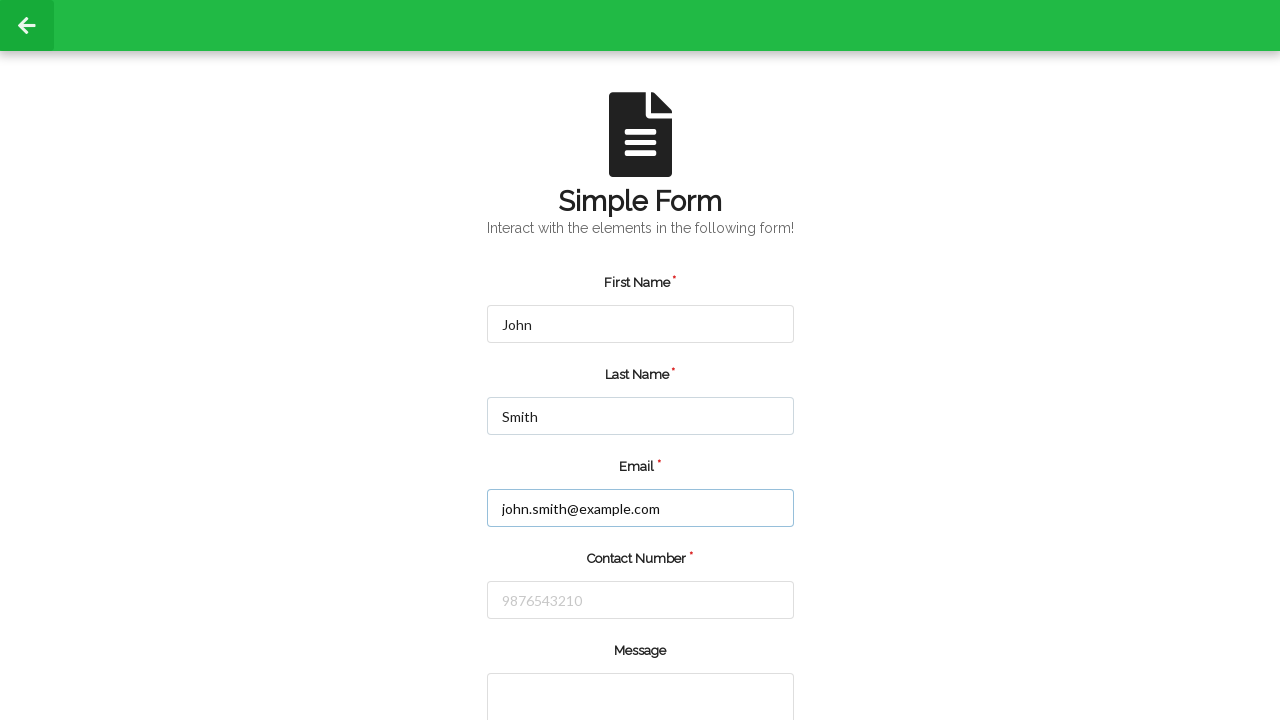

Filled contact number field with '5551234567' on #number
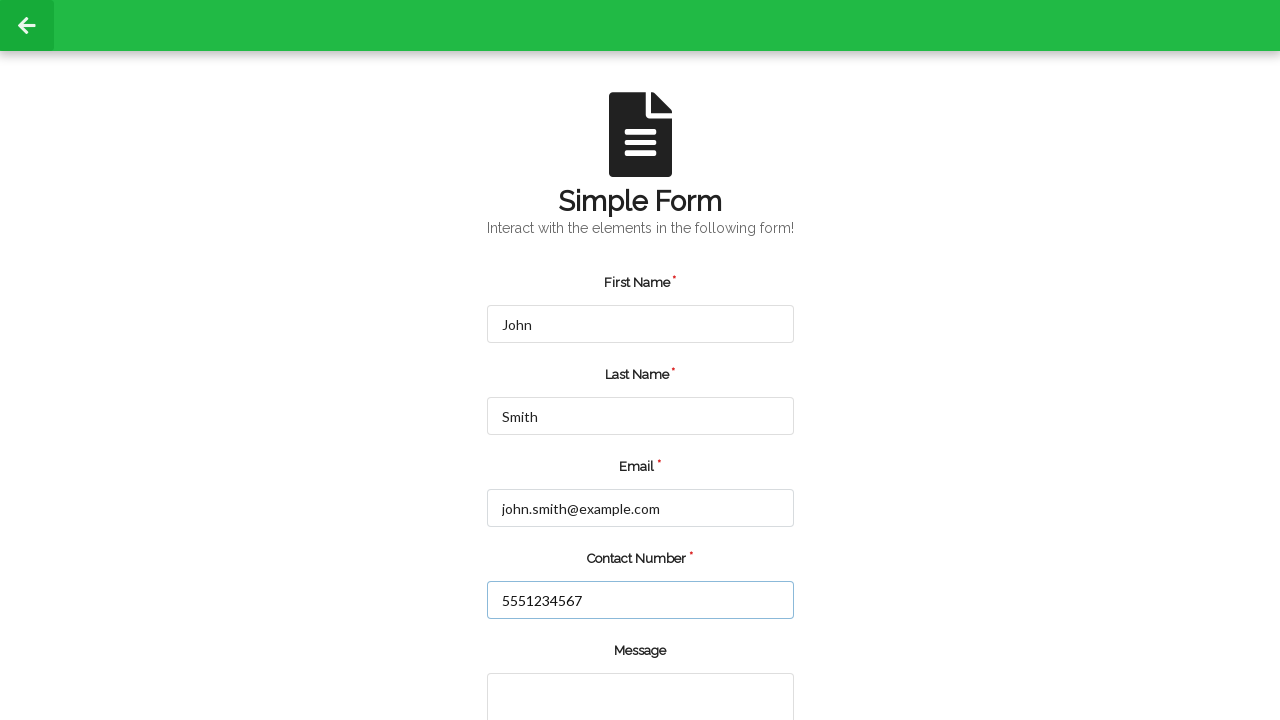

Clicked submit button to submit the form at (558, 660) on input[type='submit']
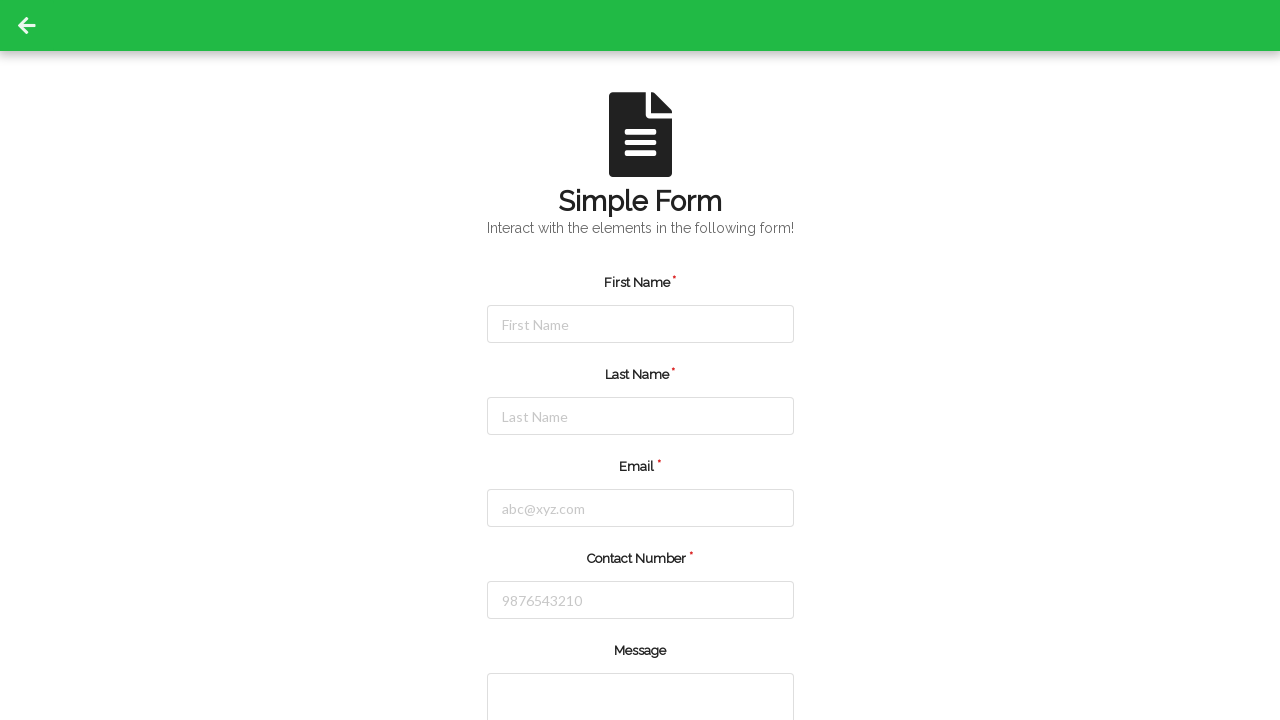

Filled textarea with 'Message' on textarea
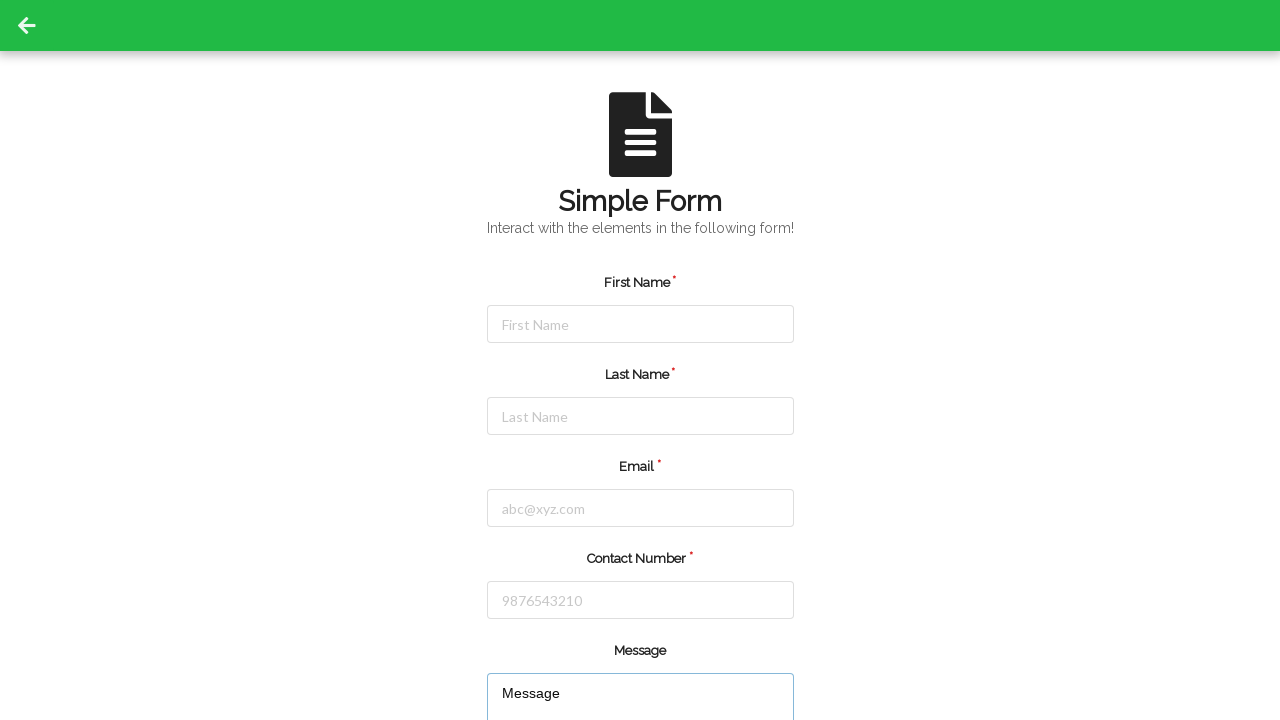

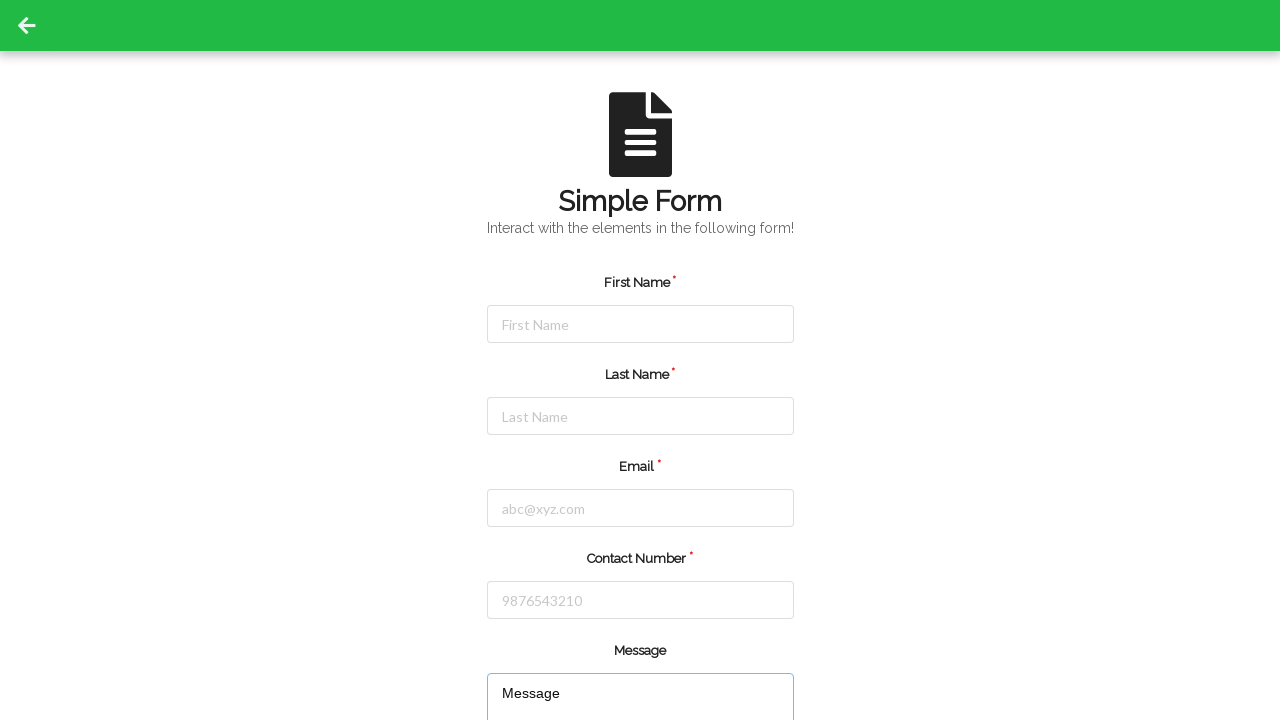